Tests progress bar functionality by starting the progress, waiting for completion, and resetting it

Starting URL: https://demoqa.com/progress-bar

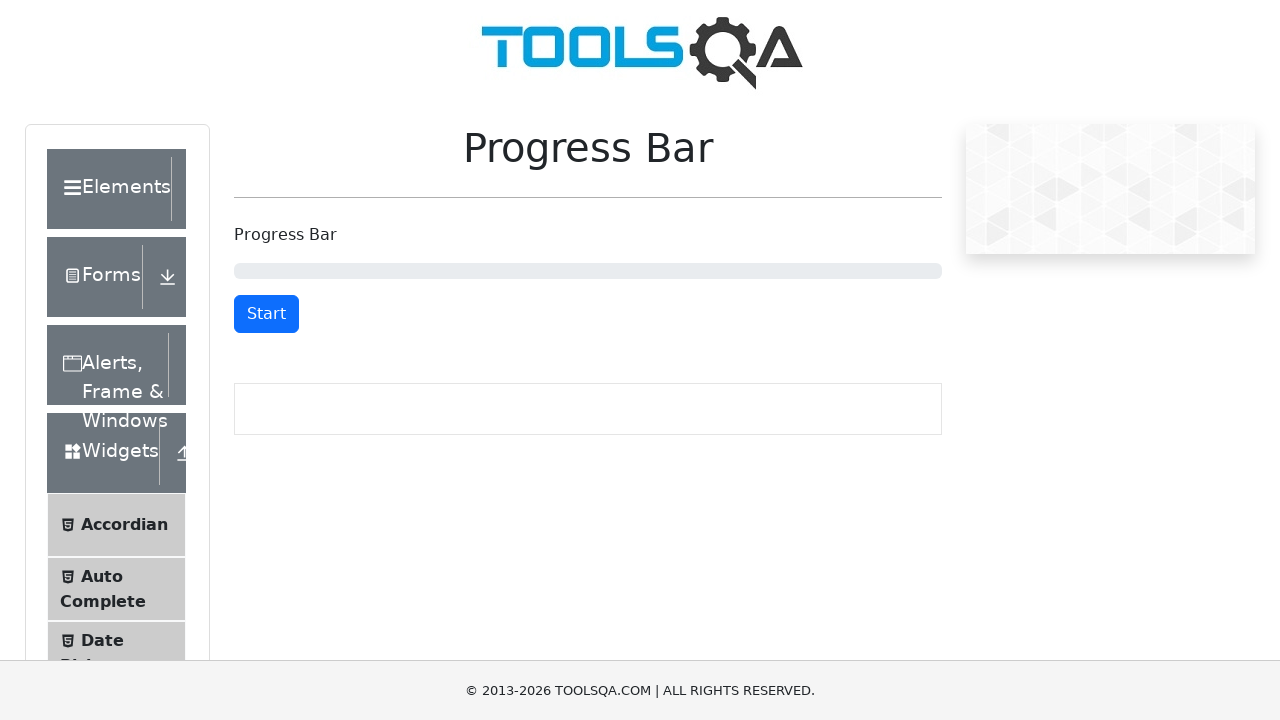

Clicked start button to begin progress bar at (266, 314) on #startStopButton
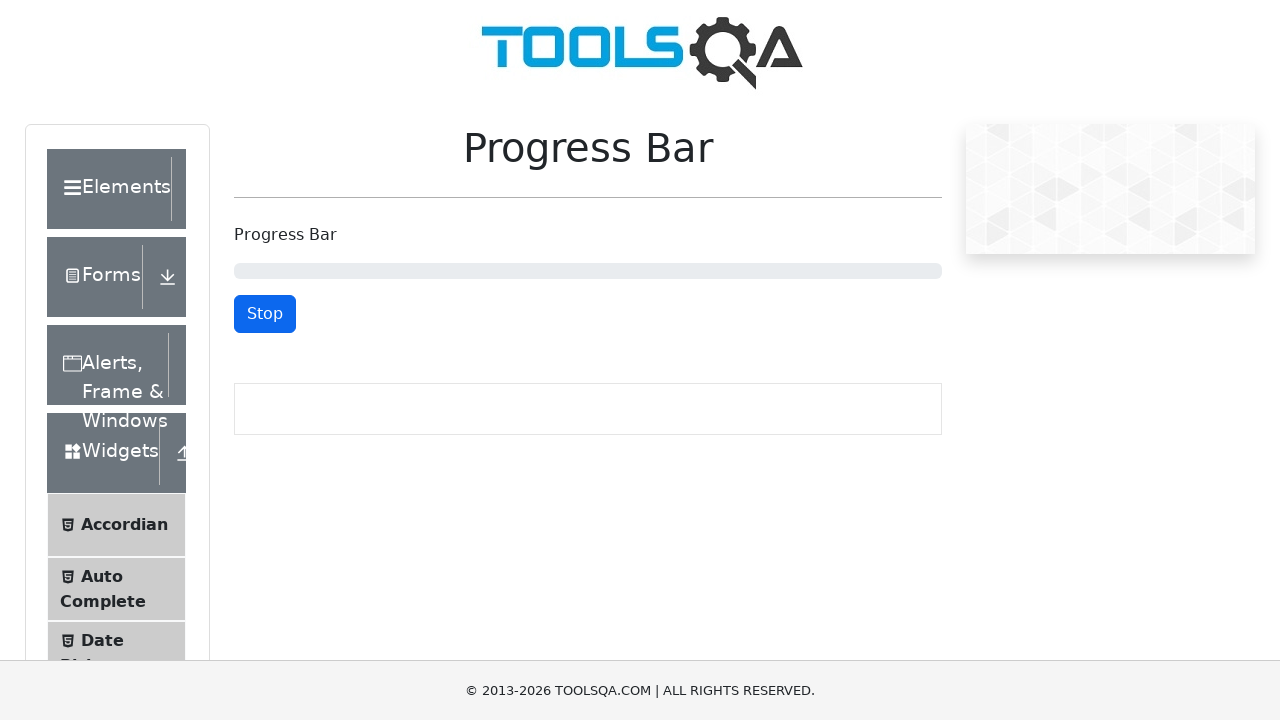

Waited for progress bar to complete - reset button appeared
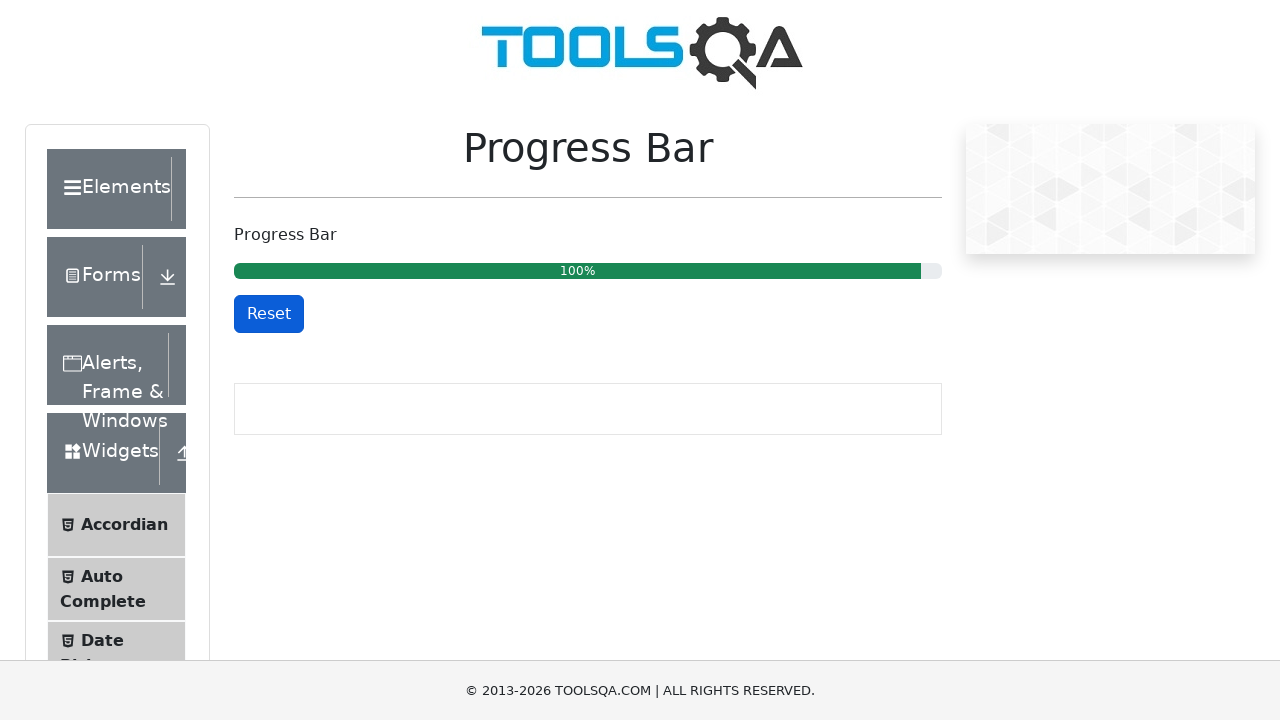

Clicked reset button to reset progress bar at (269, 314) on #resetButton
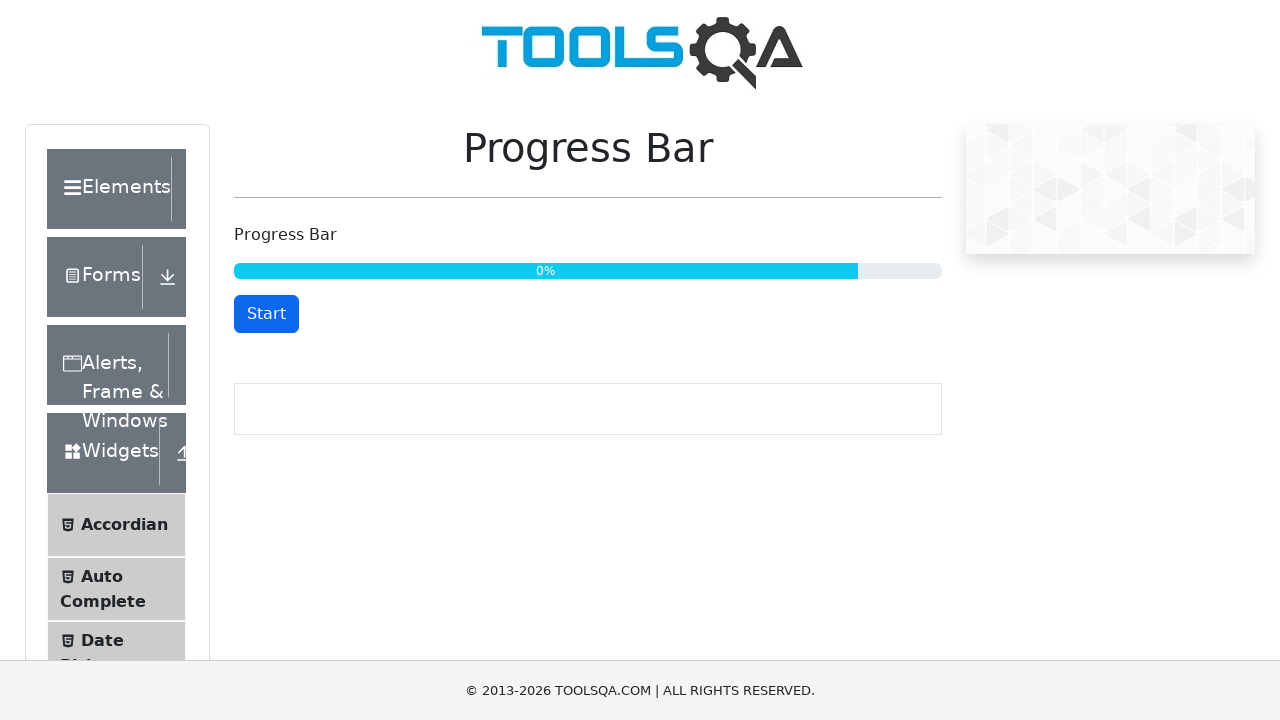

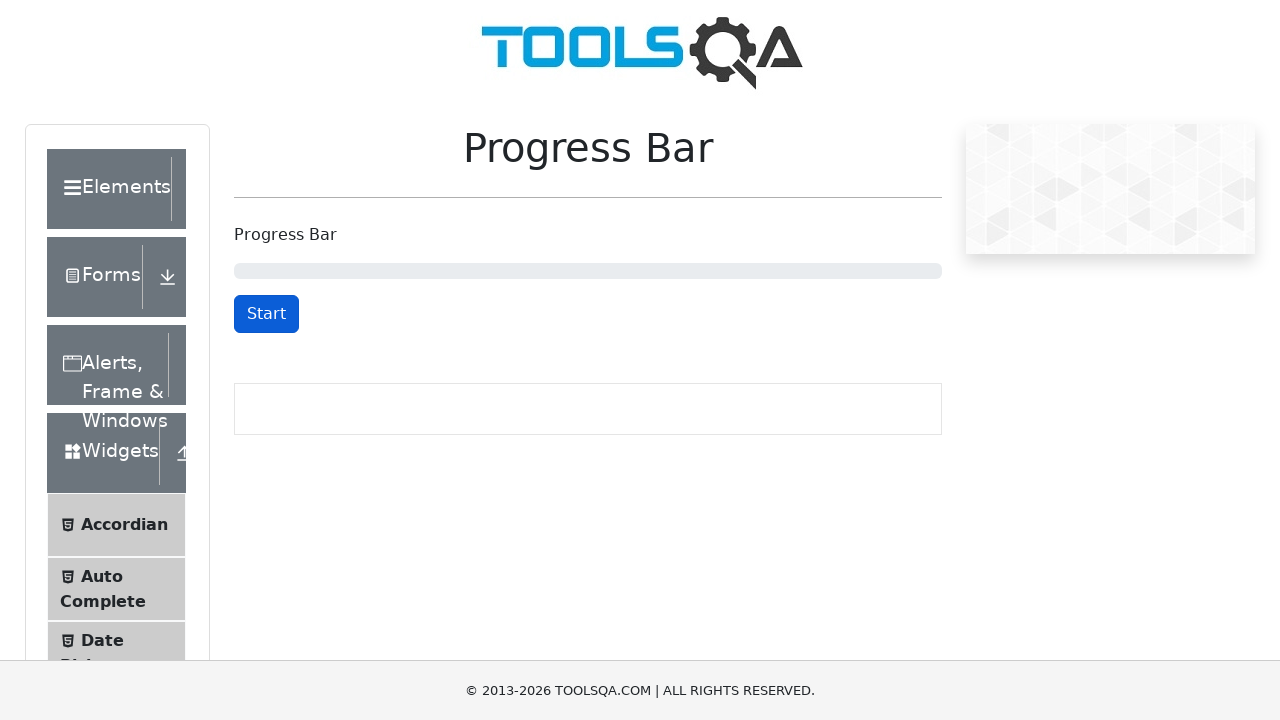